Tests mouse actions by entering text in the boarding place field and performing double-click and right-click actions on it.

Starting URL: https://www.apsrtconline.in/

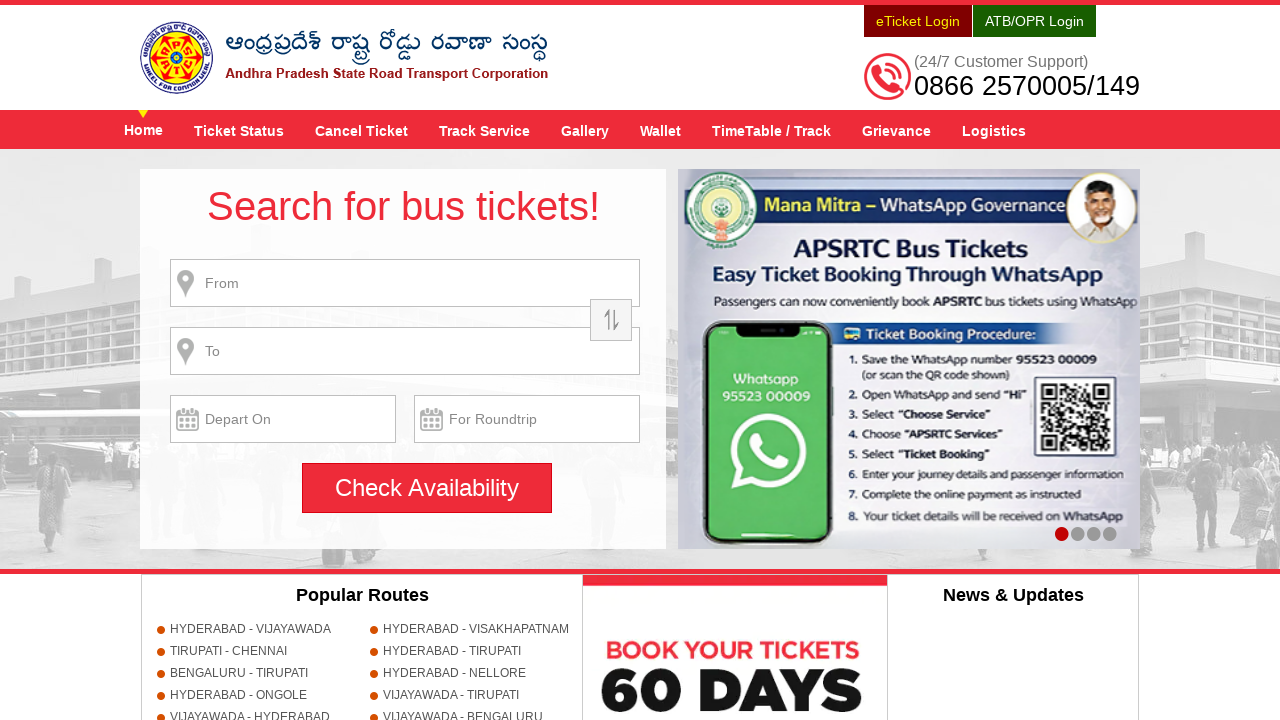

Filled boarding place field with 'HYDERABAD' on //input[contains(@title,'Enter bording place')]
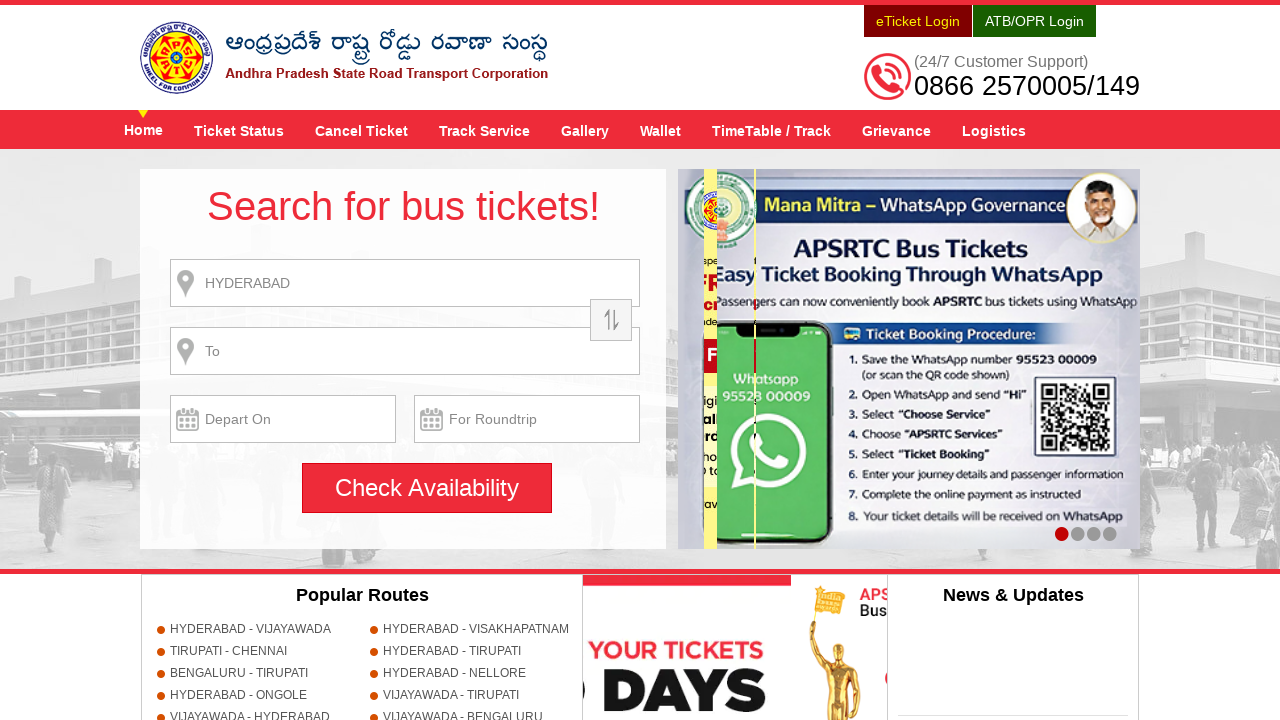

Waited 1000ms for element to settle
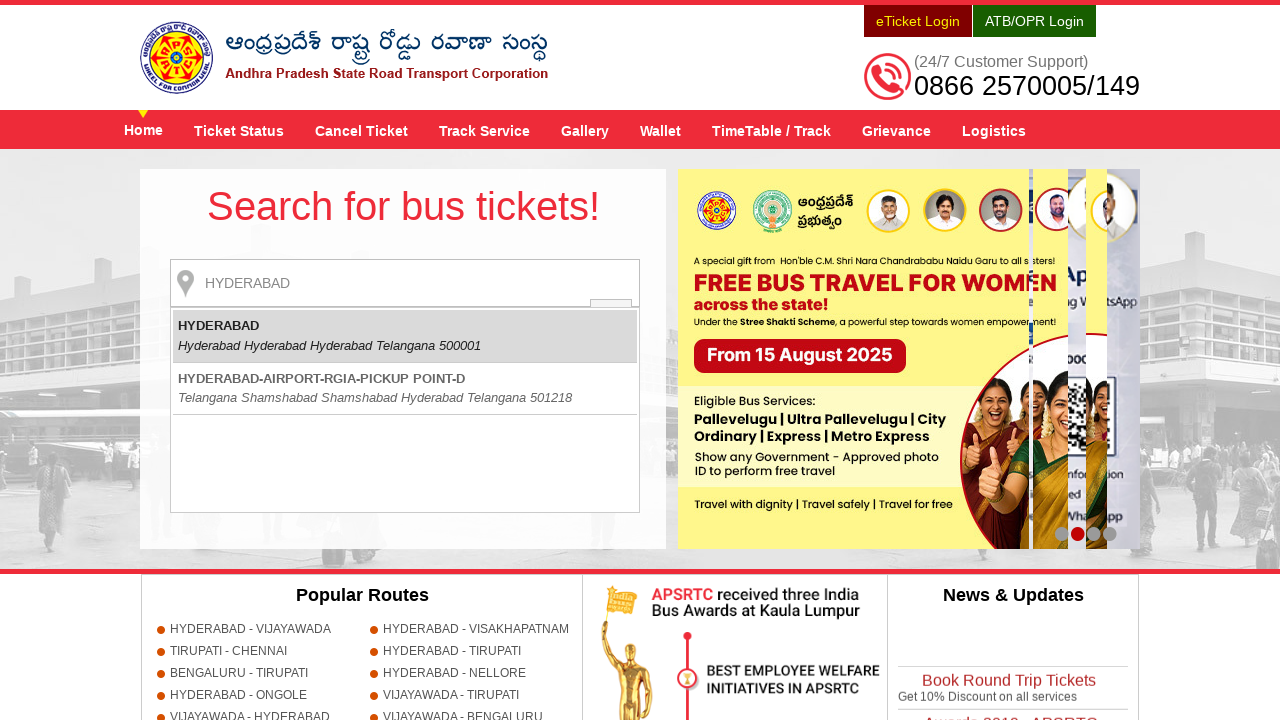

Double-clicked on boarding place field at (405, 283) on xpath=//input[contains(@title,'Enter bording place')]
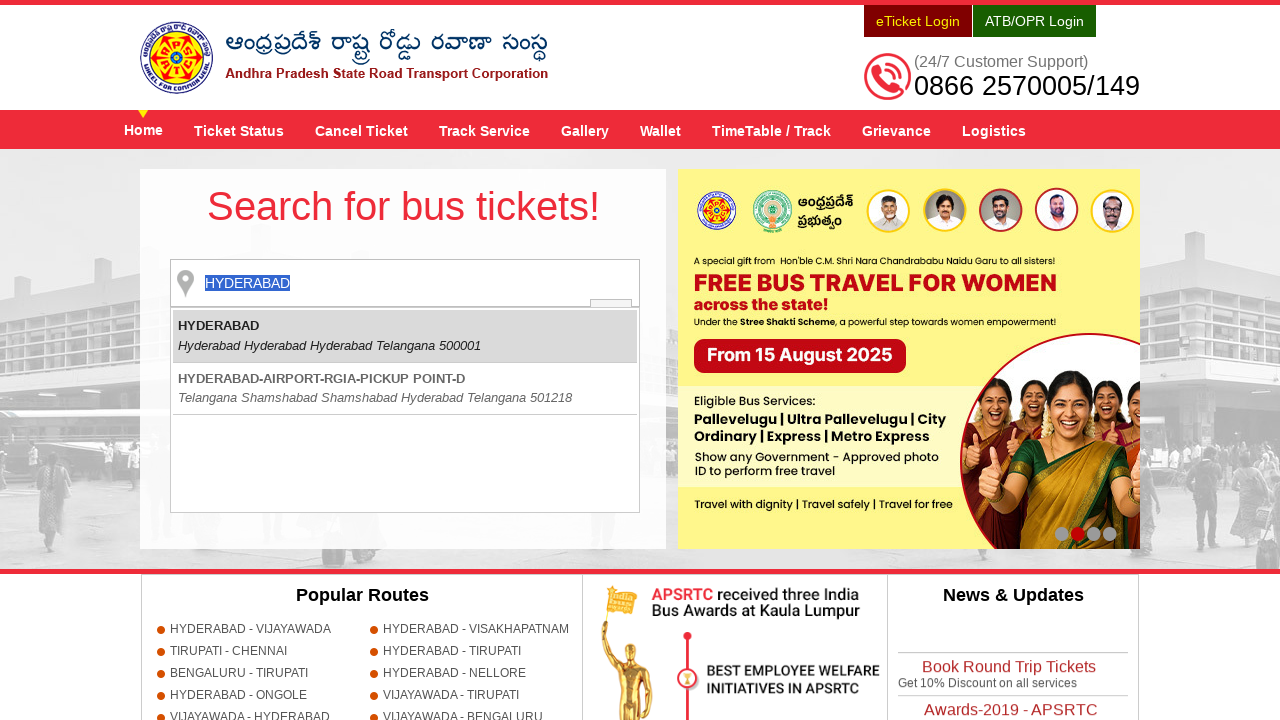

Waited 1000ms after double-click
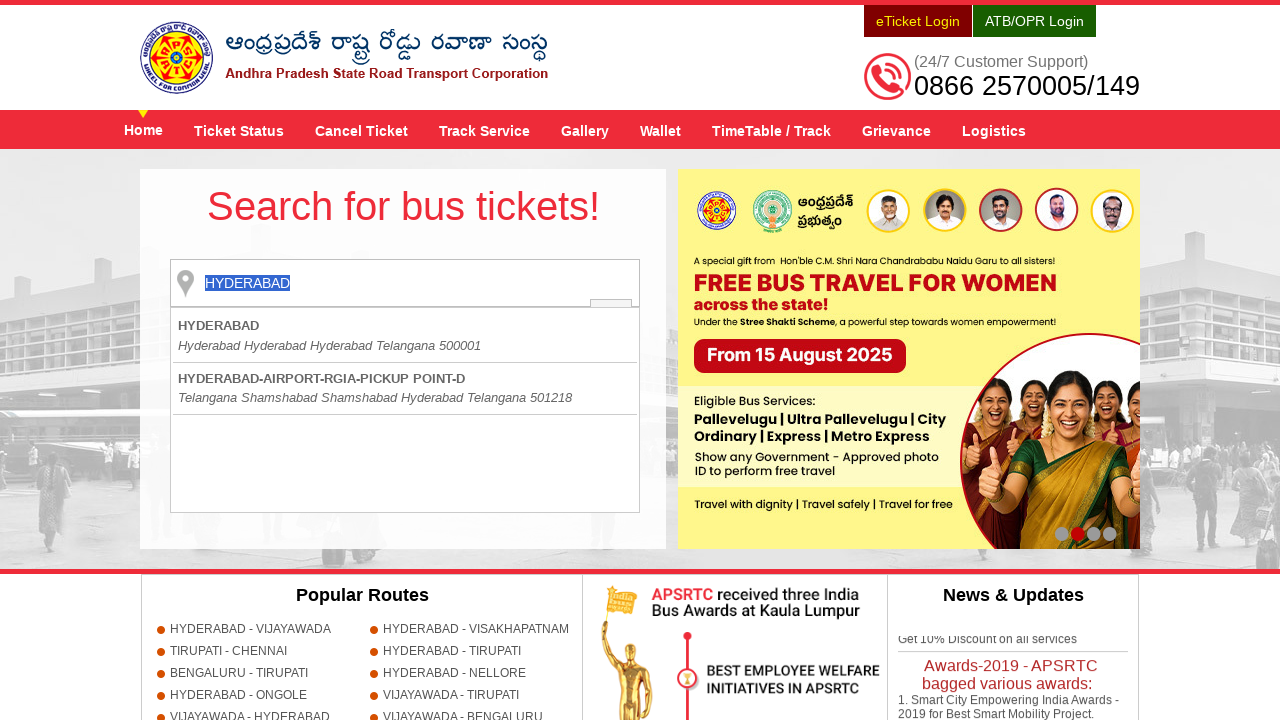

Right-clicked on boarding place field to open context menu at (405, 283) on //input[contains(@title,'Enter bording place')]
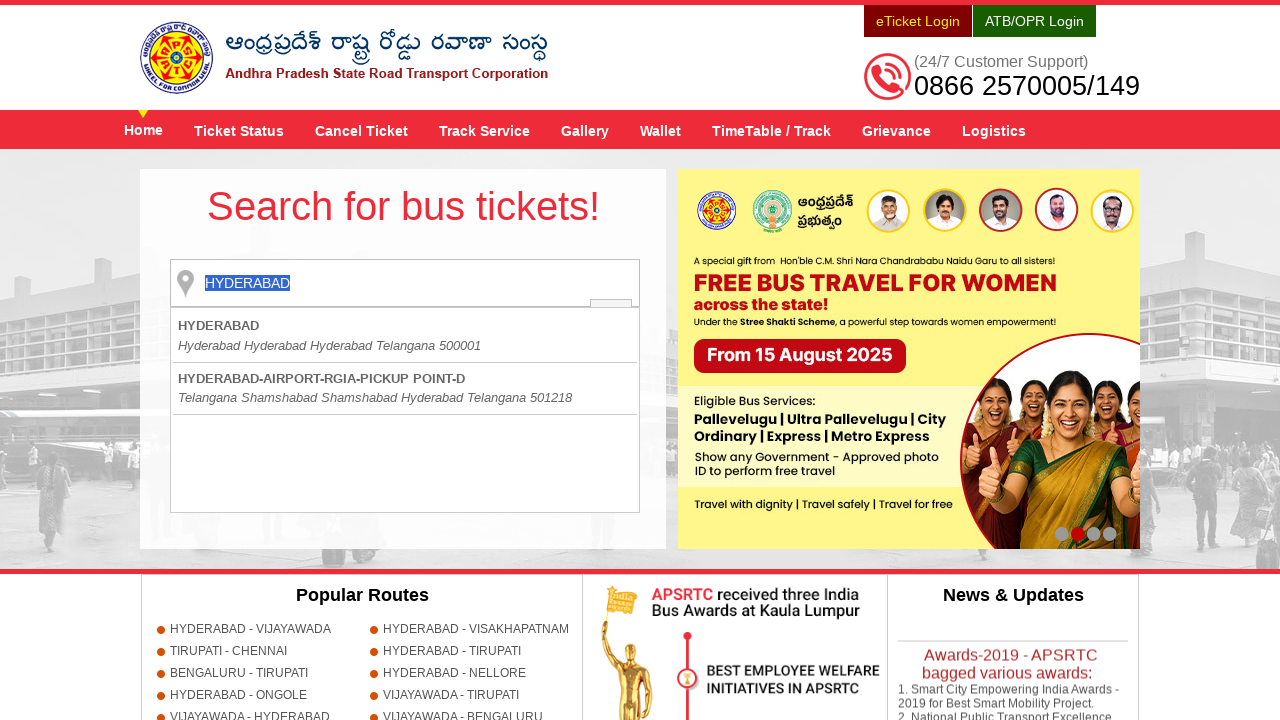

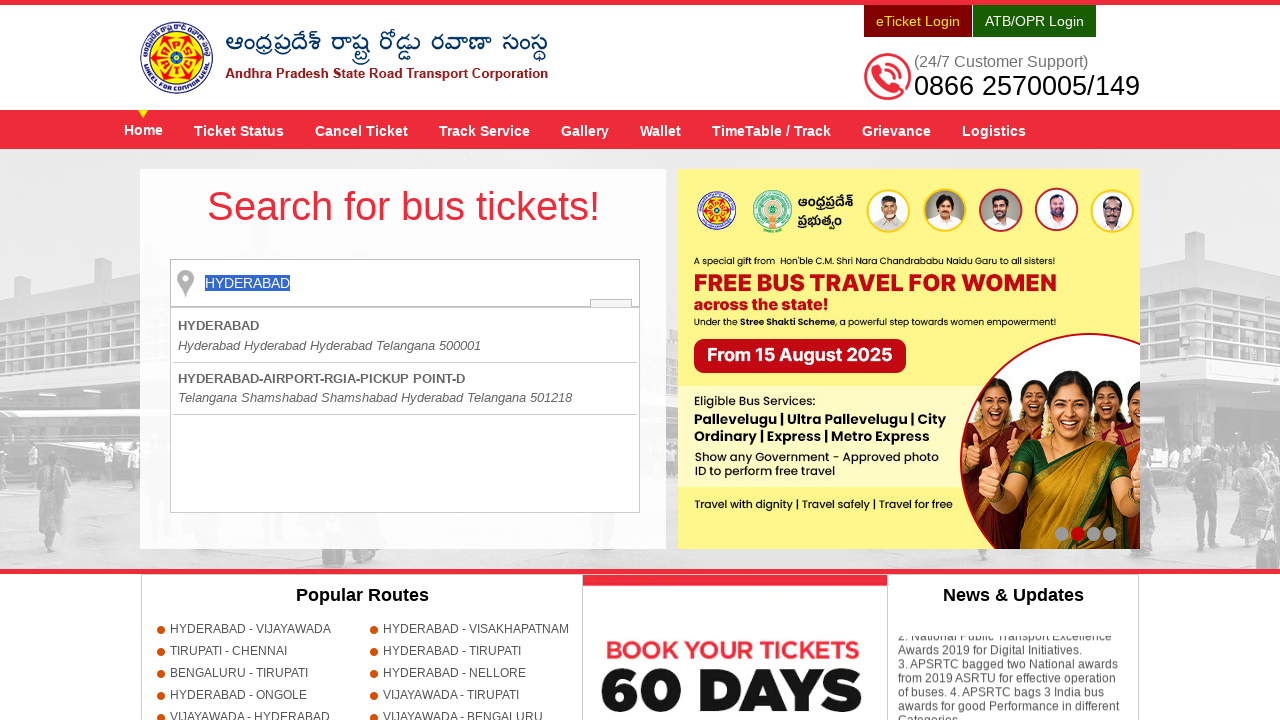